Changes the quantity of books to 5 by clearing and filling the quantity input field

Starting URL: https://kidkiddos.com/collections/english-only/products/i-love-to-brush-my-teeth-childrens-book-english-only?variant=33154372929

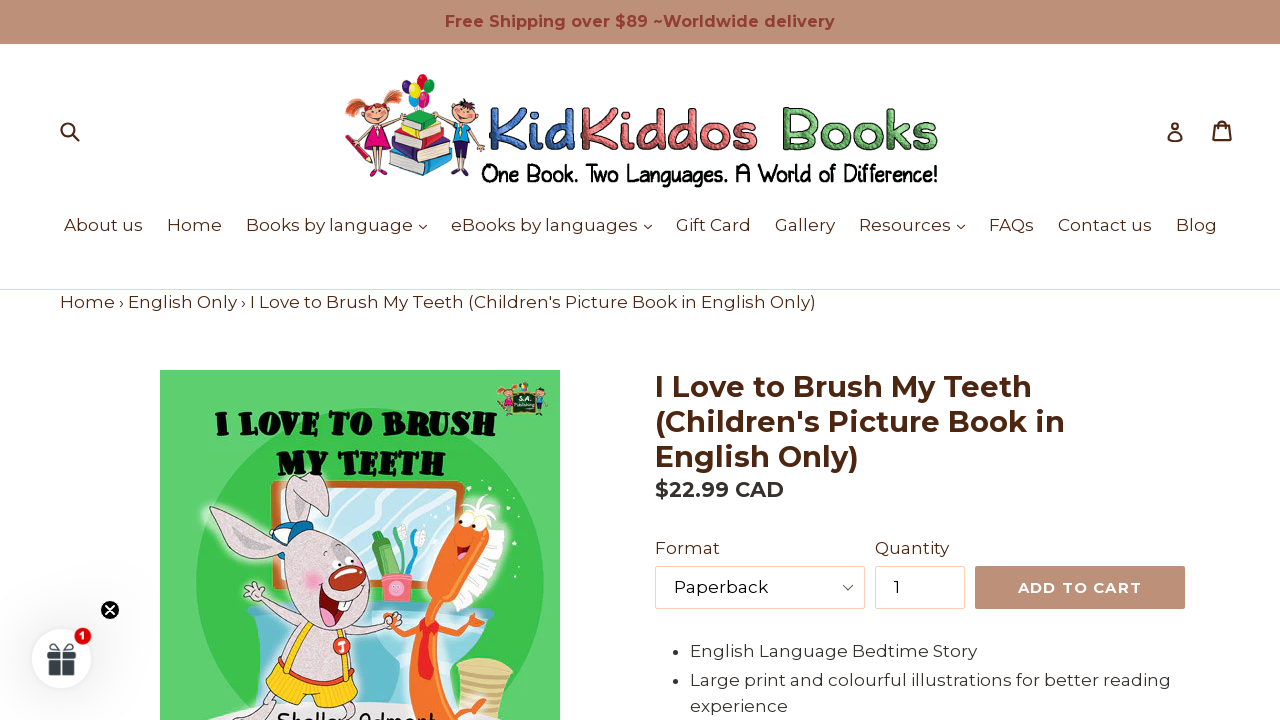

Cleared the quantity input field on //div[@class='product-form__item product-form__item--quantity']//descendant::*[@
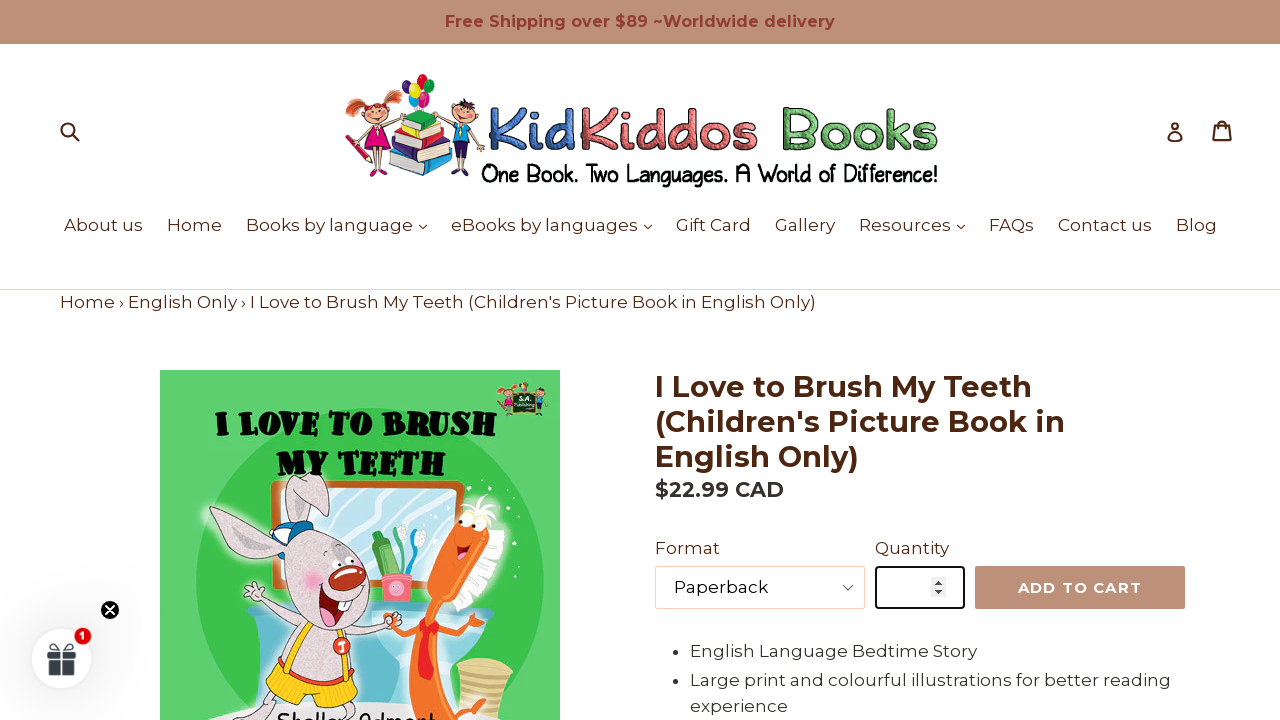

Filled quantity input field with value '5' on //div[@class='product-form__item product-form__item--quantity']//descendant::*[@
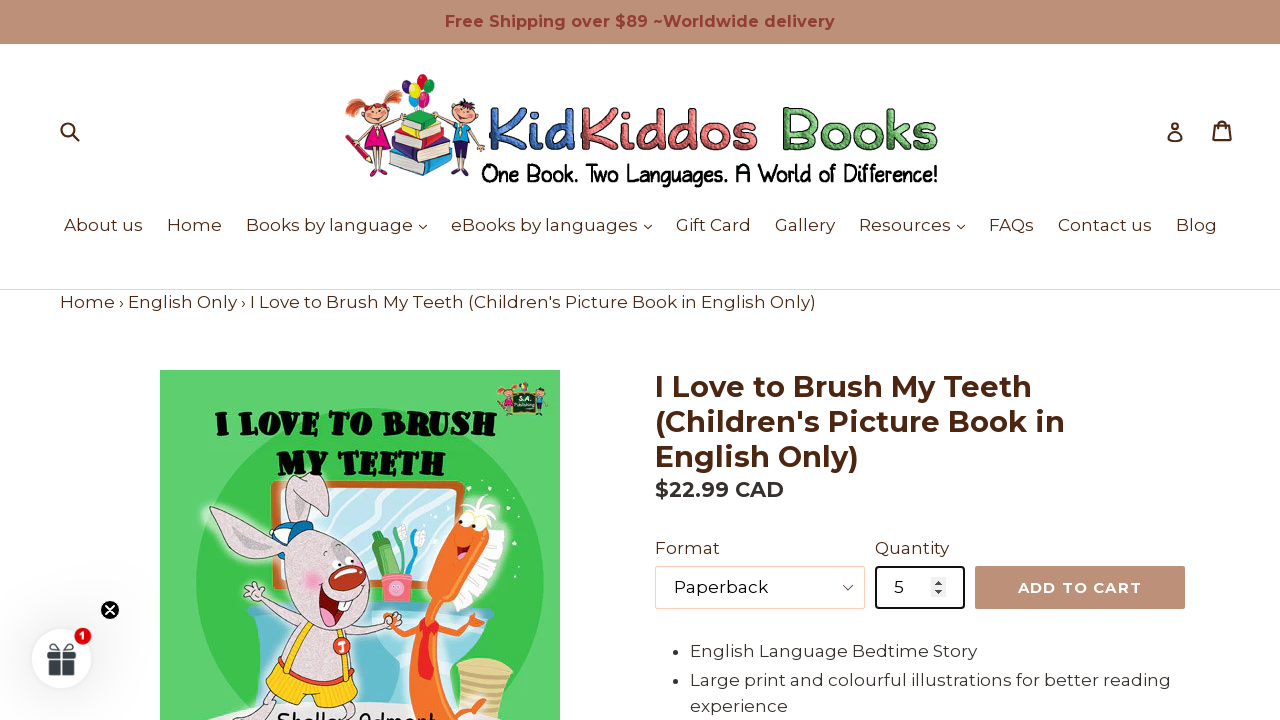

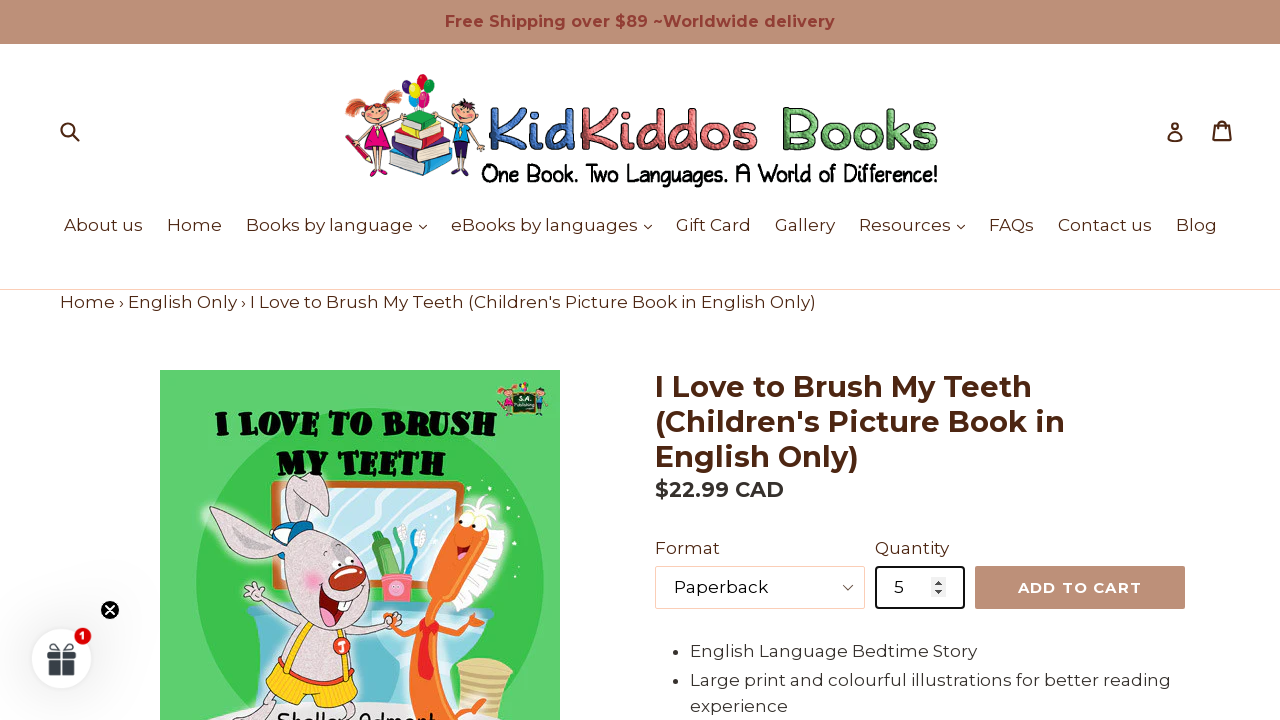